Opens the GitHub homepage and waits for the page to load completely

Starting URL: https://github.com

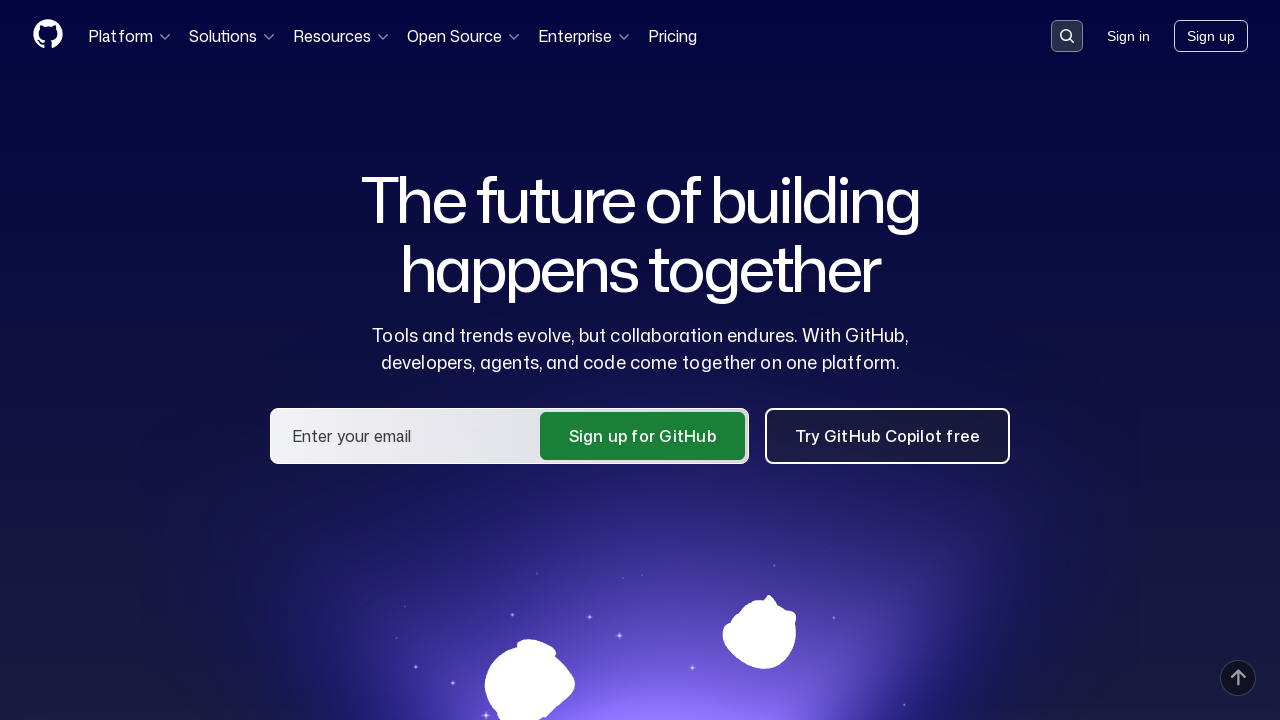

Navigated to GitHub homepage
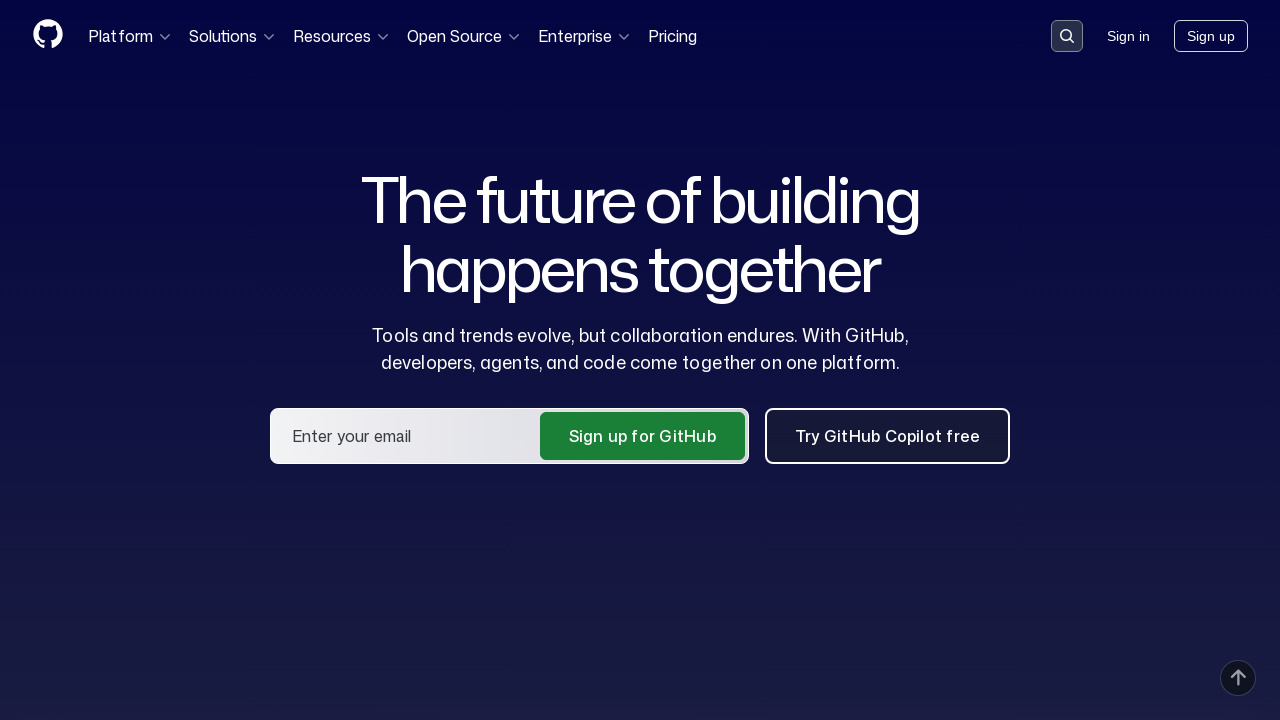

Page loaded completely - header is visible
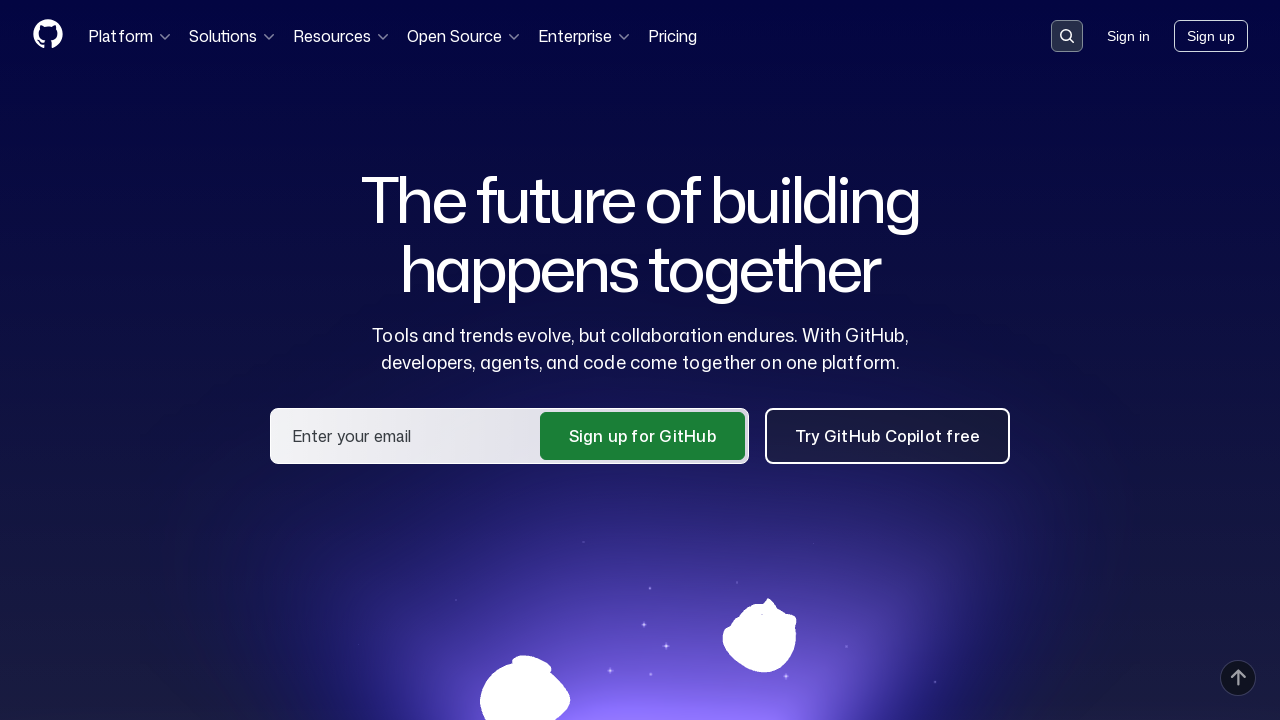

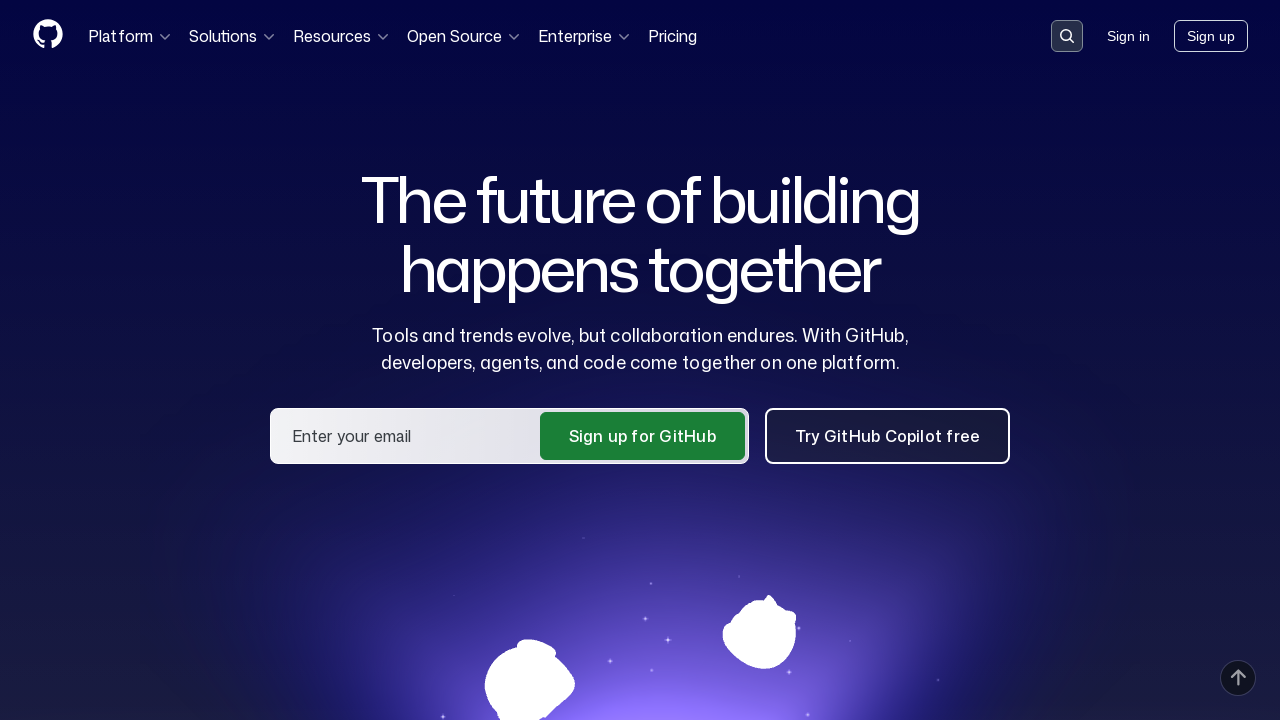